Tests a basic form by entering a full name, submitting the form, and verifying the output displays the entered name

Starting URL: https://demoqa.com/text-box

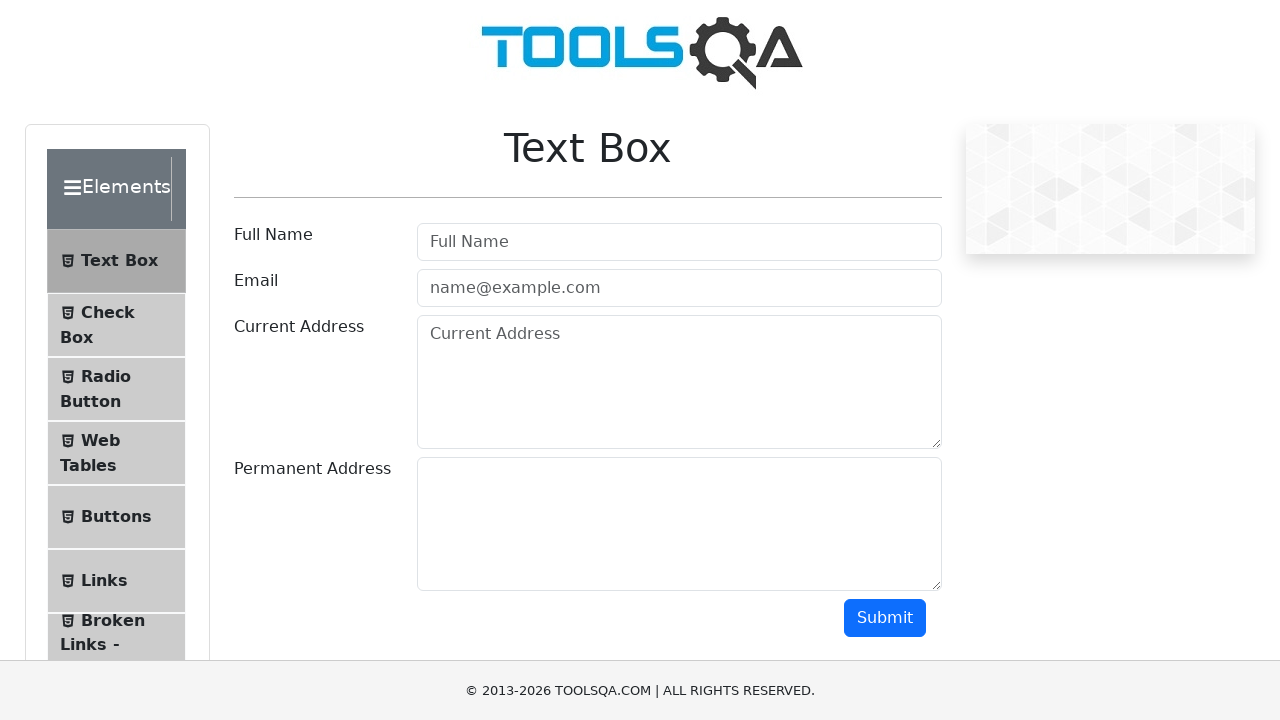

Entered full name 'Cristian Davila' in the userName field on #userName
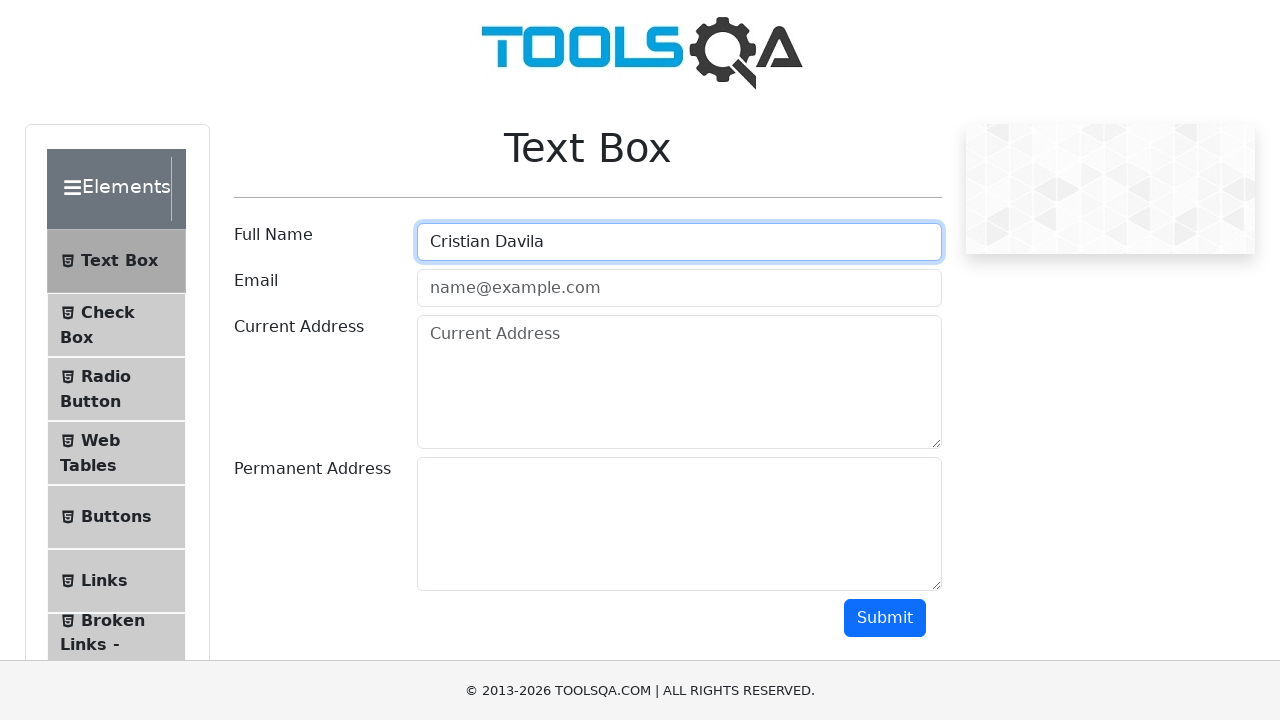

Clicked the submit button to submit the form at (885, 618) on #submit
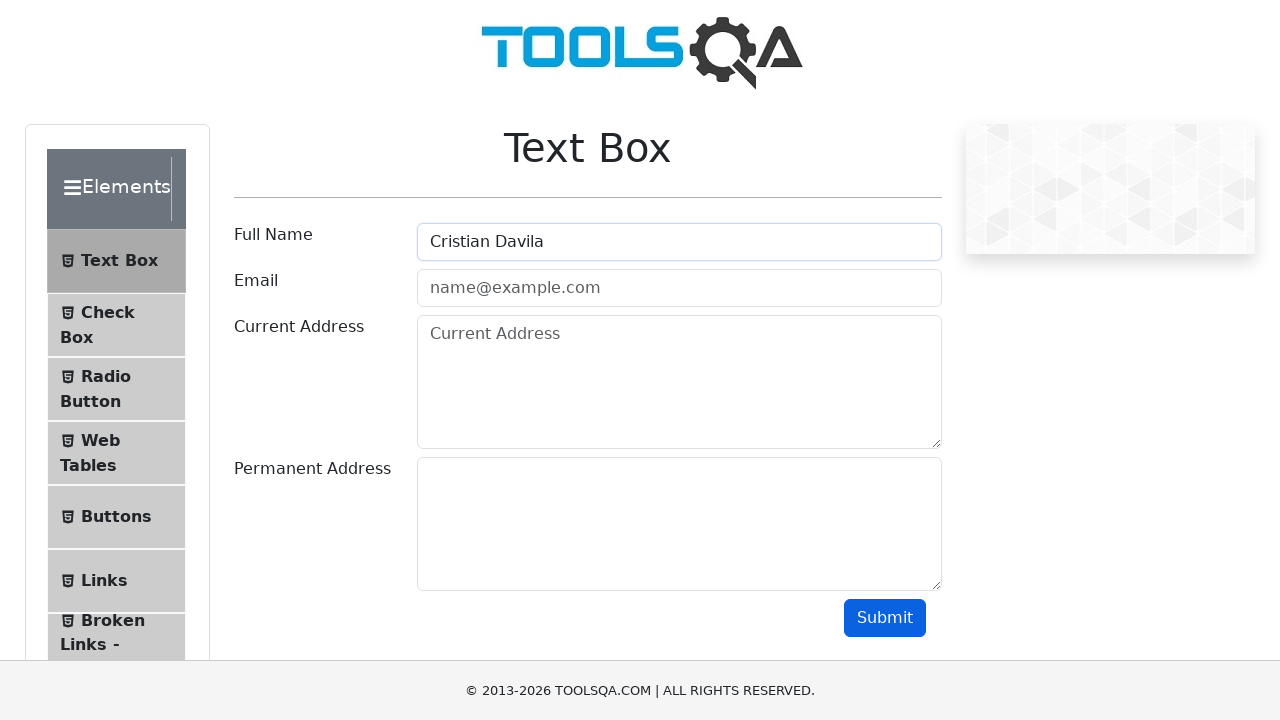

Output section loaded and became visible
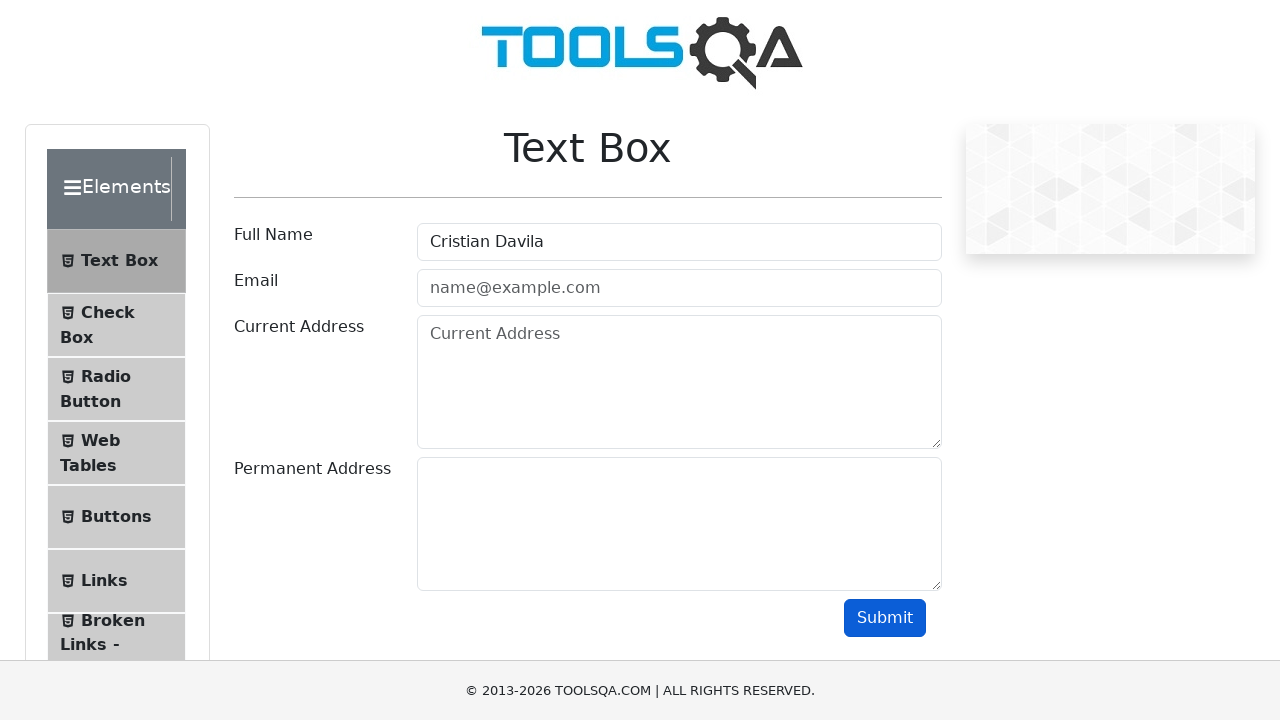

Retrieved output text containing the entered name
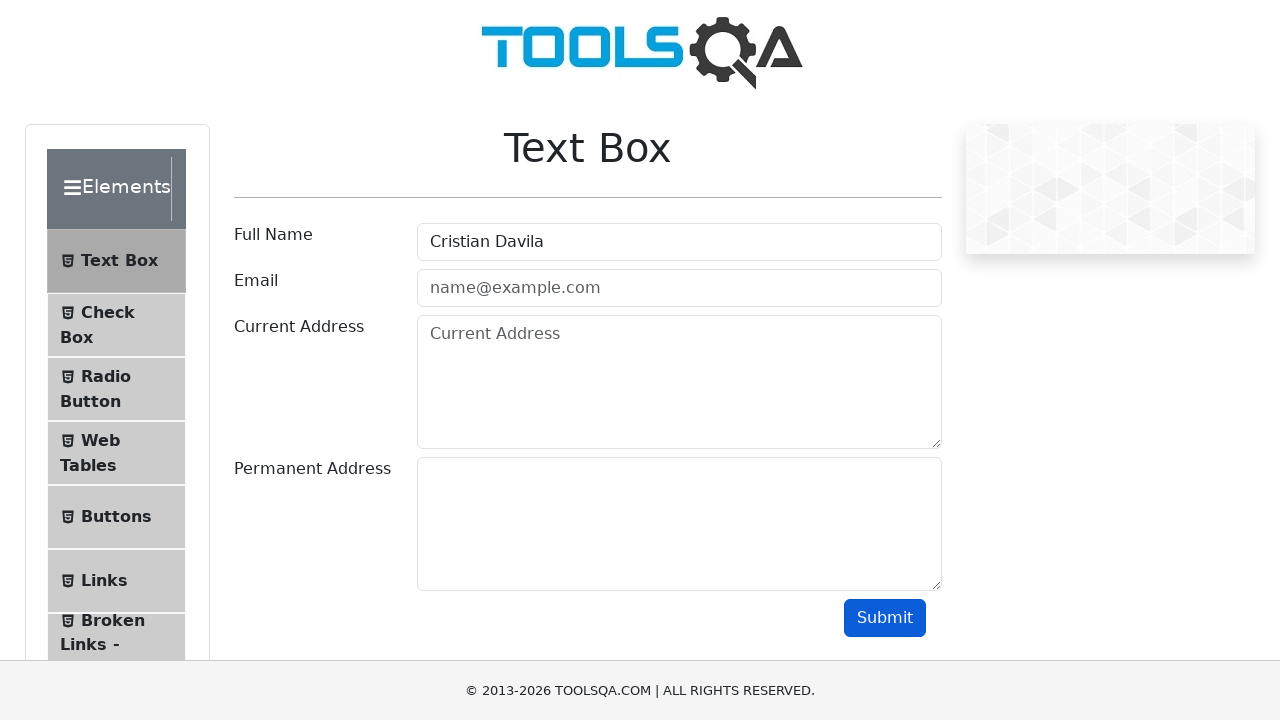

Verified that 'Cristian Davila' is displayed in the output
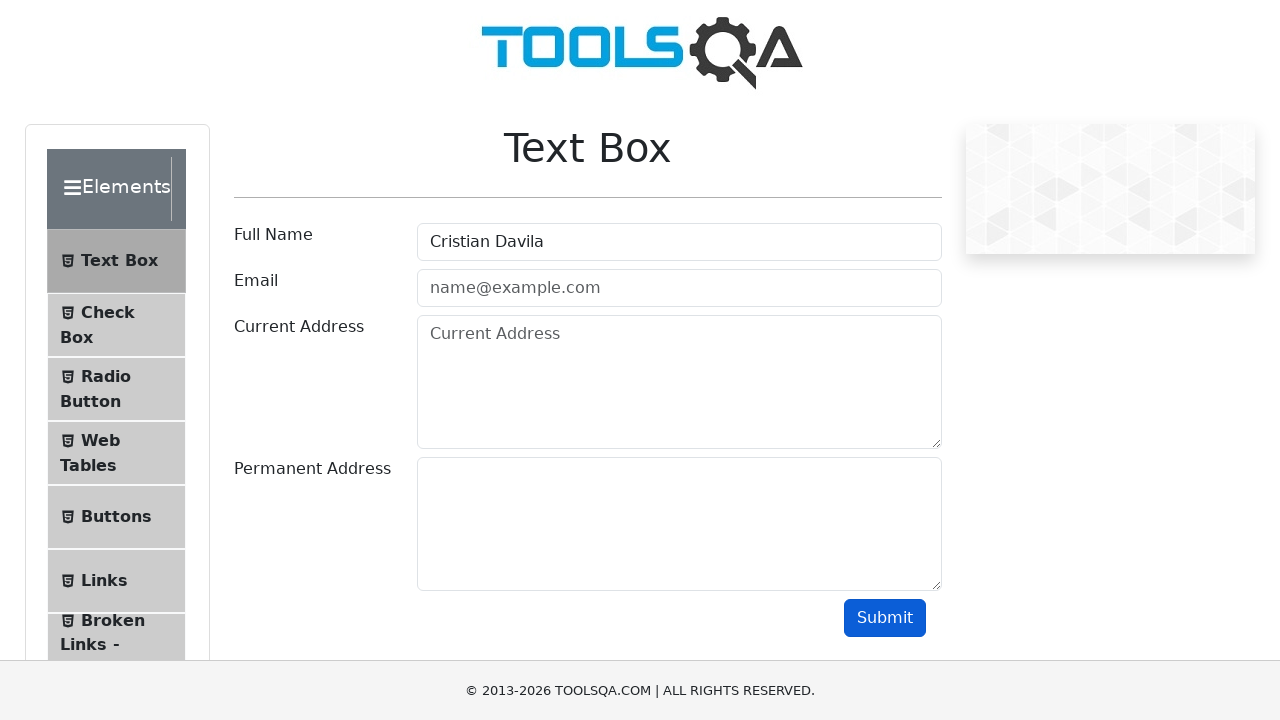

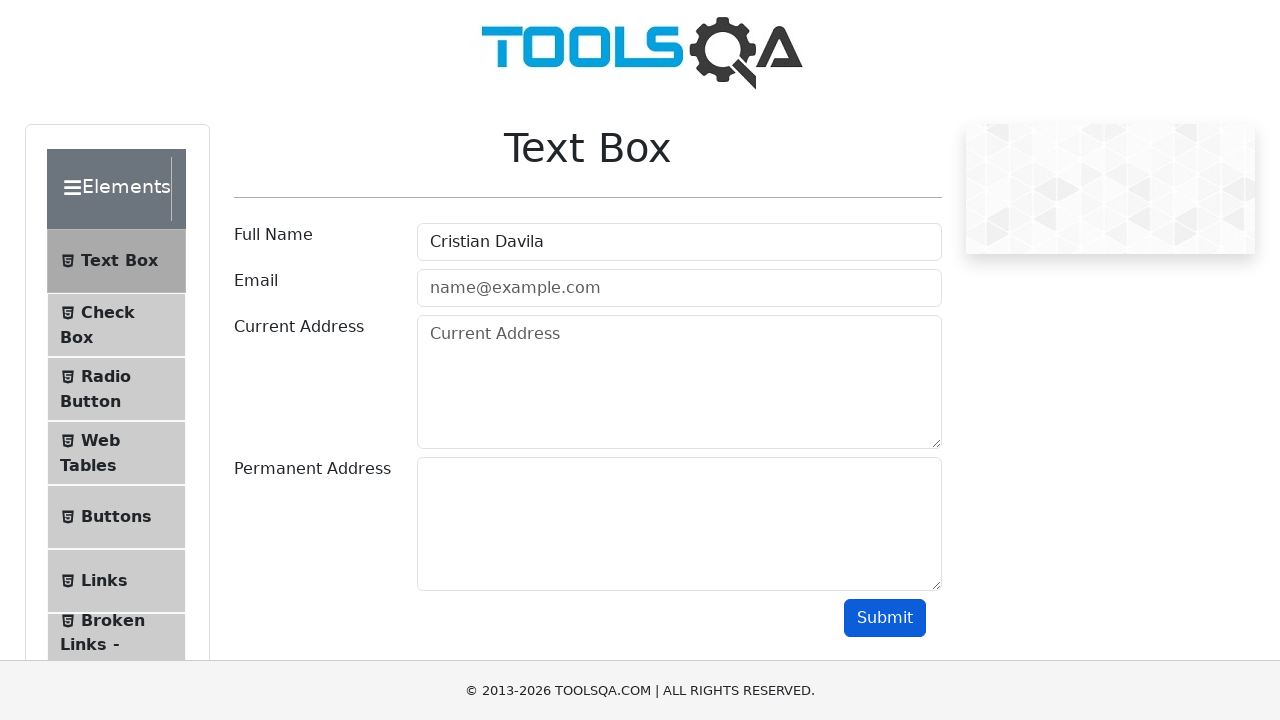